Tests JavaScript confirm dialog by clicking the second button, dismissing the alert, and verifying the result doesn't contain "successfuly"

Starting URL: https://testcenter.techproeducation.com/index.php?page=javascript-alerts

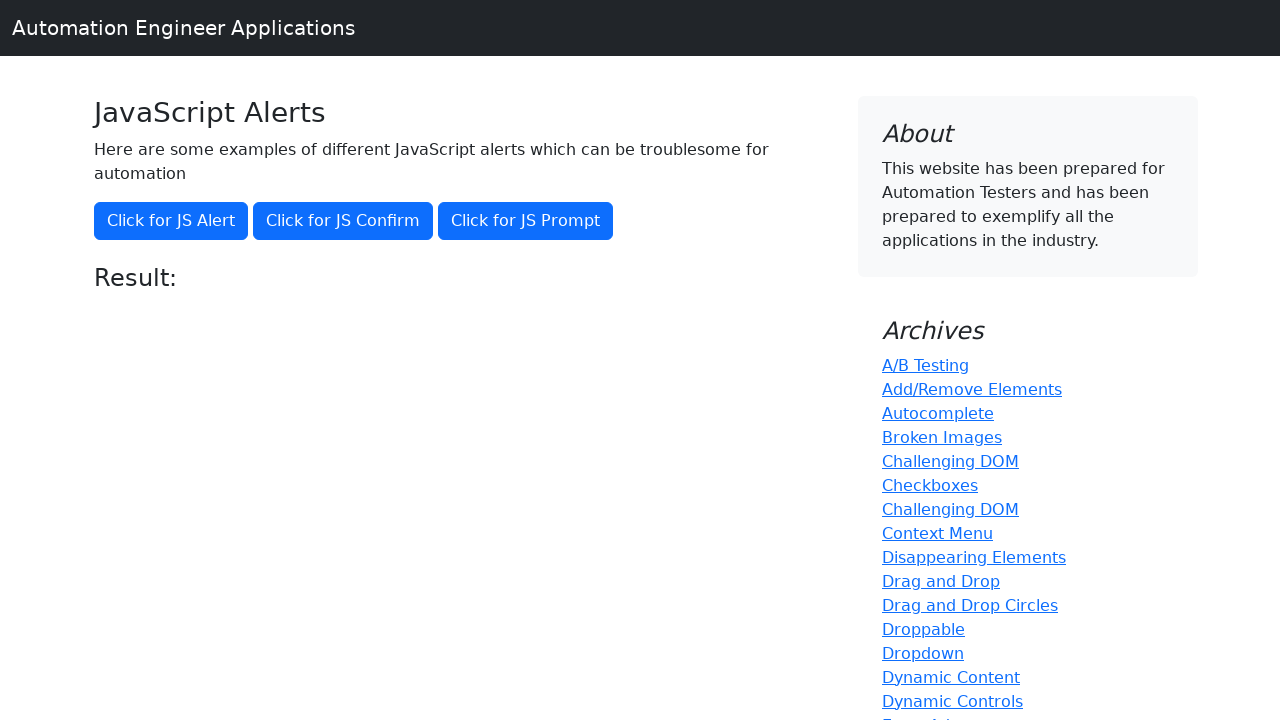

Clicked the JS Confirm button at (343, 221) on button[onclick='jsConfirm()']
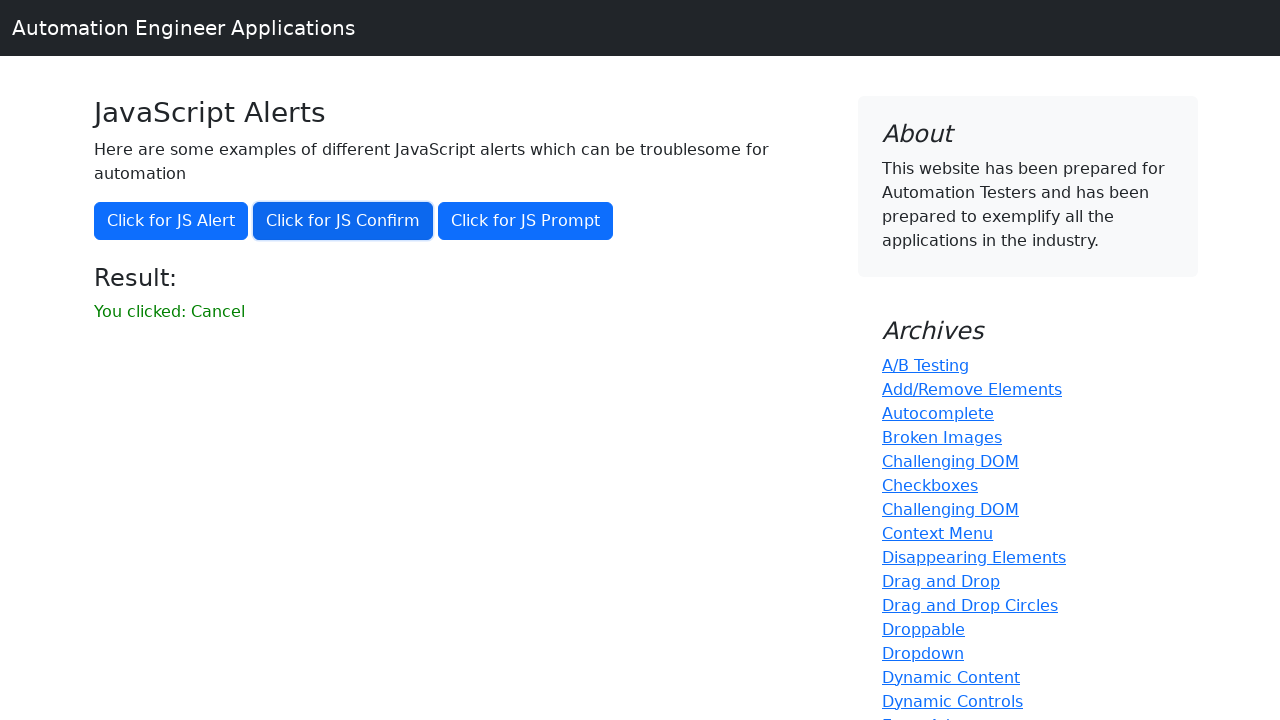

Set up dialog handler to dismiss alerts
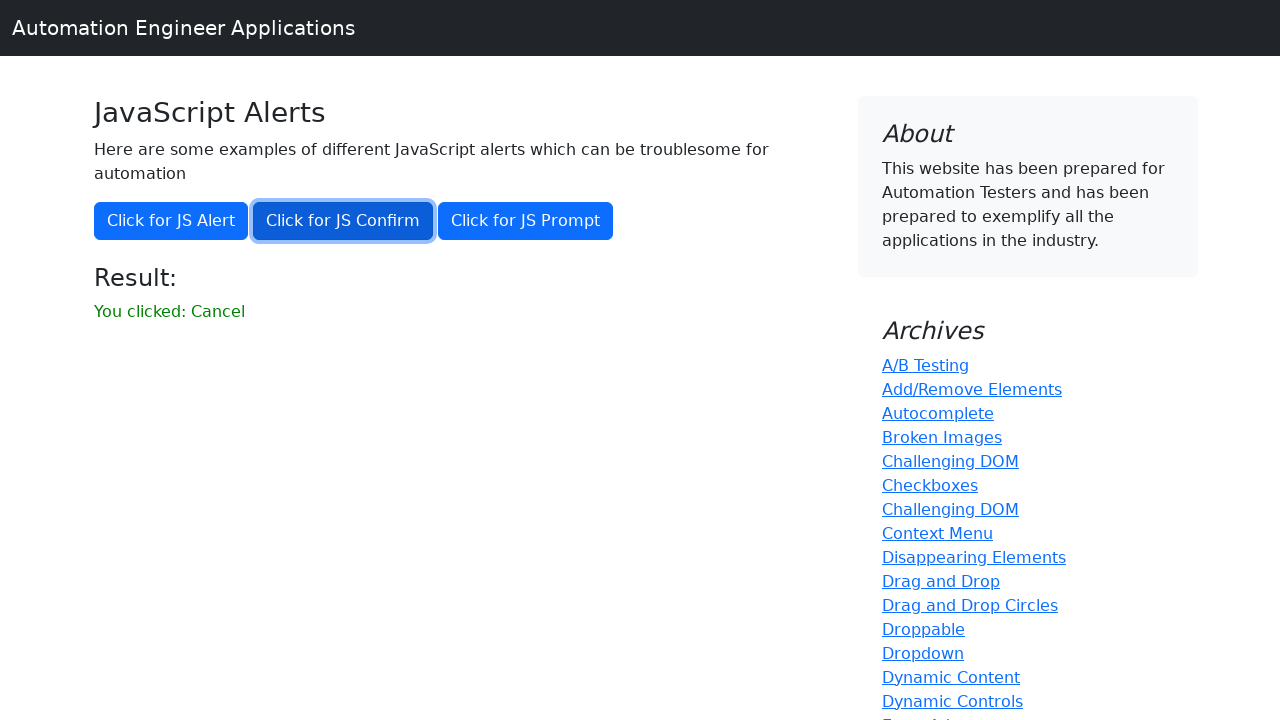

Clicked the JS Confirm button to trigger alert at (343, 221) on button[onclick='jsConfirm()']
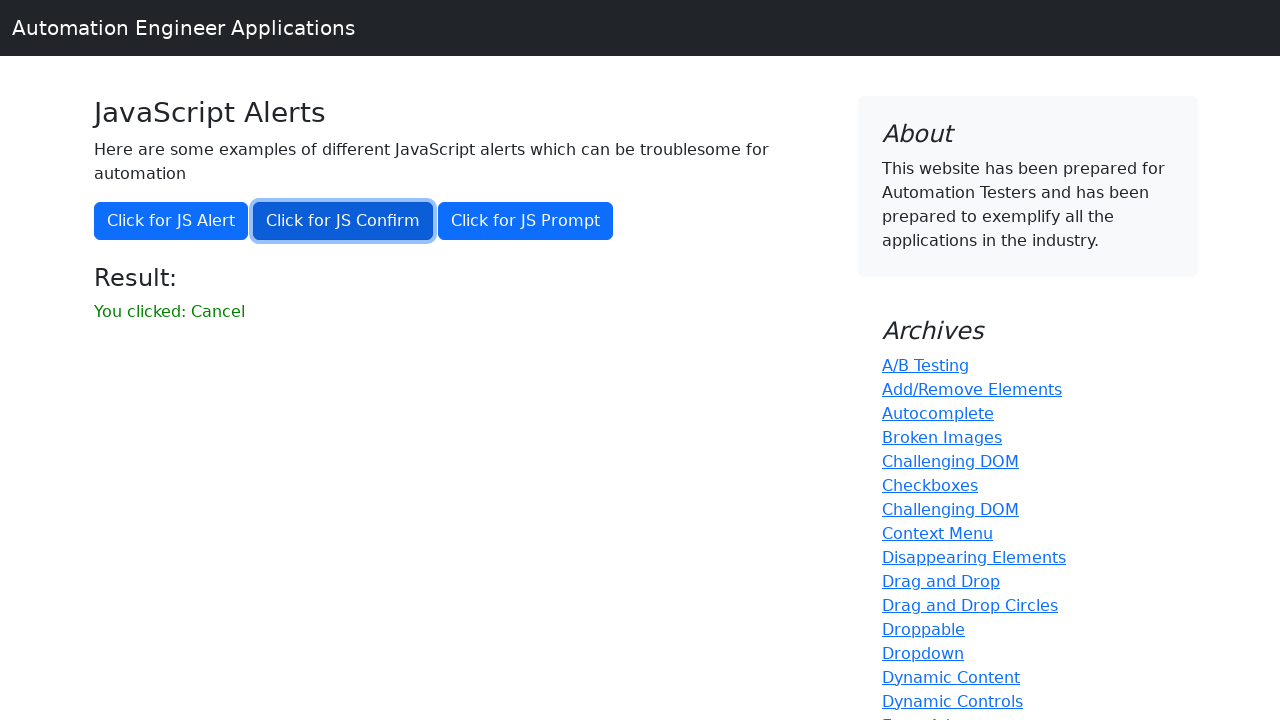

Retrieved result text from page
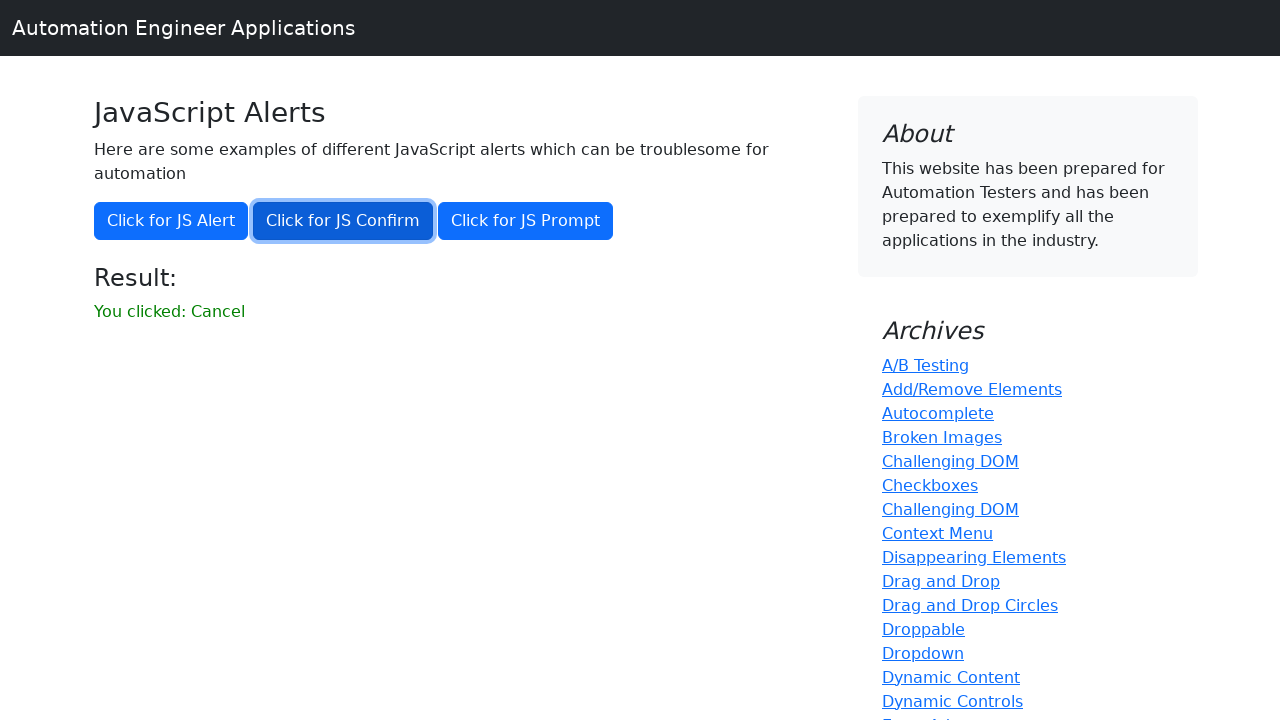

Verified result does not contain 'successfuly'
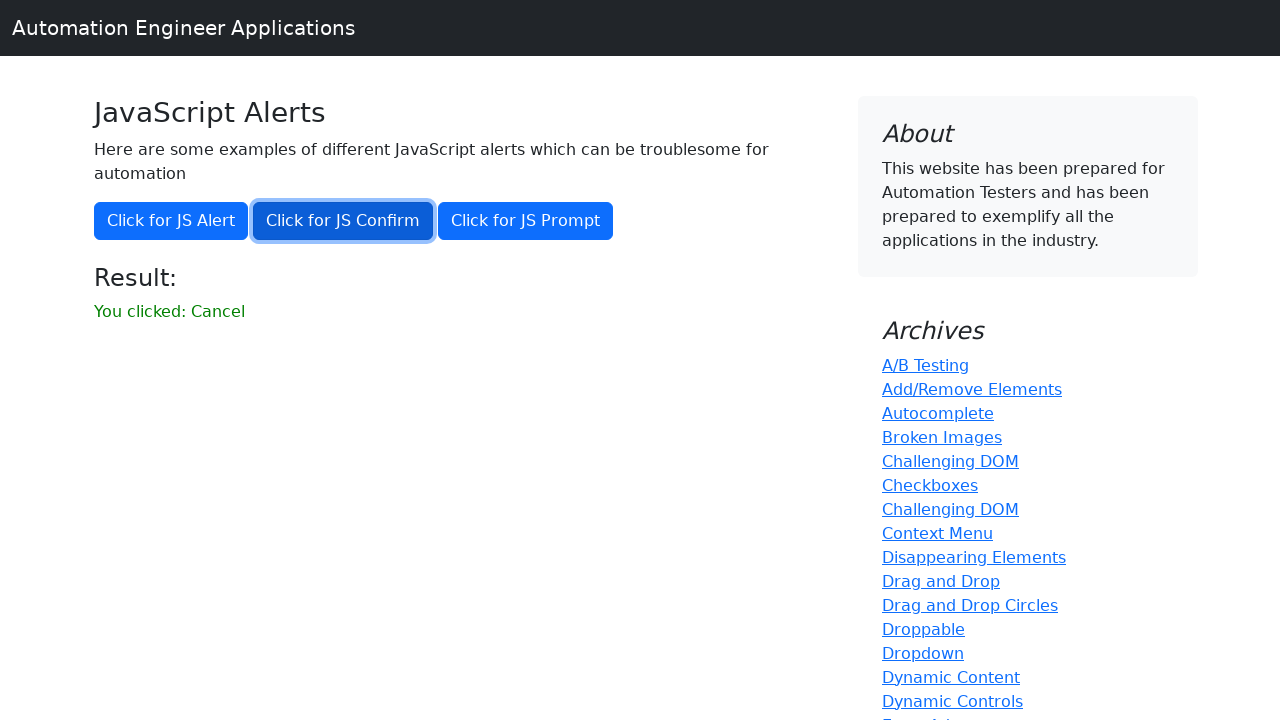

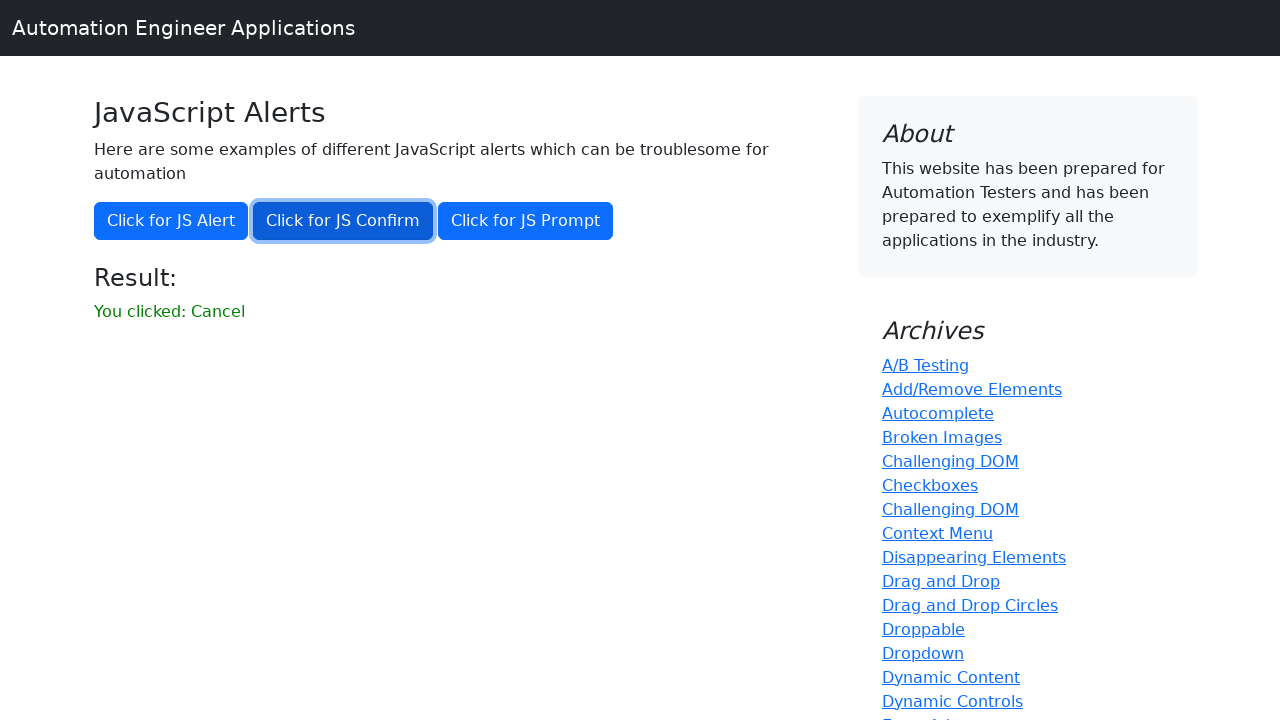